Tests drag and drop functionality on a sortable list by dragging the first item to the last position twice, verifying the list reorders correctly after each drag operation.

Starting URL: https://demoqa.com/sortable

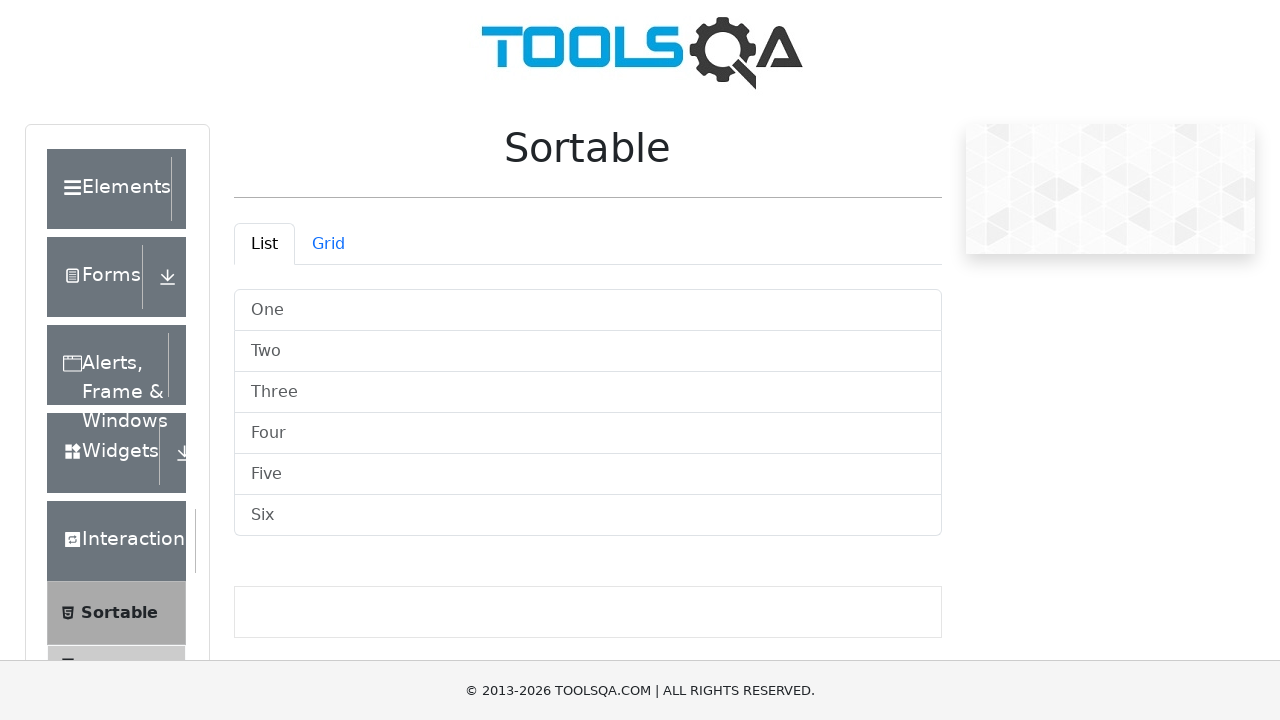

Waited for sortable list container to be visible
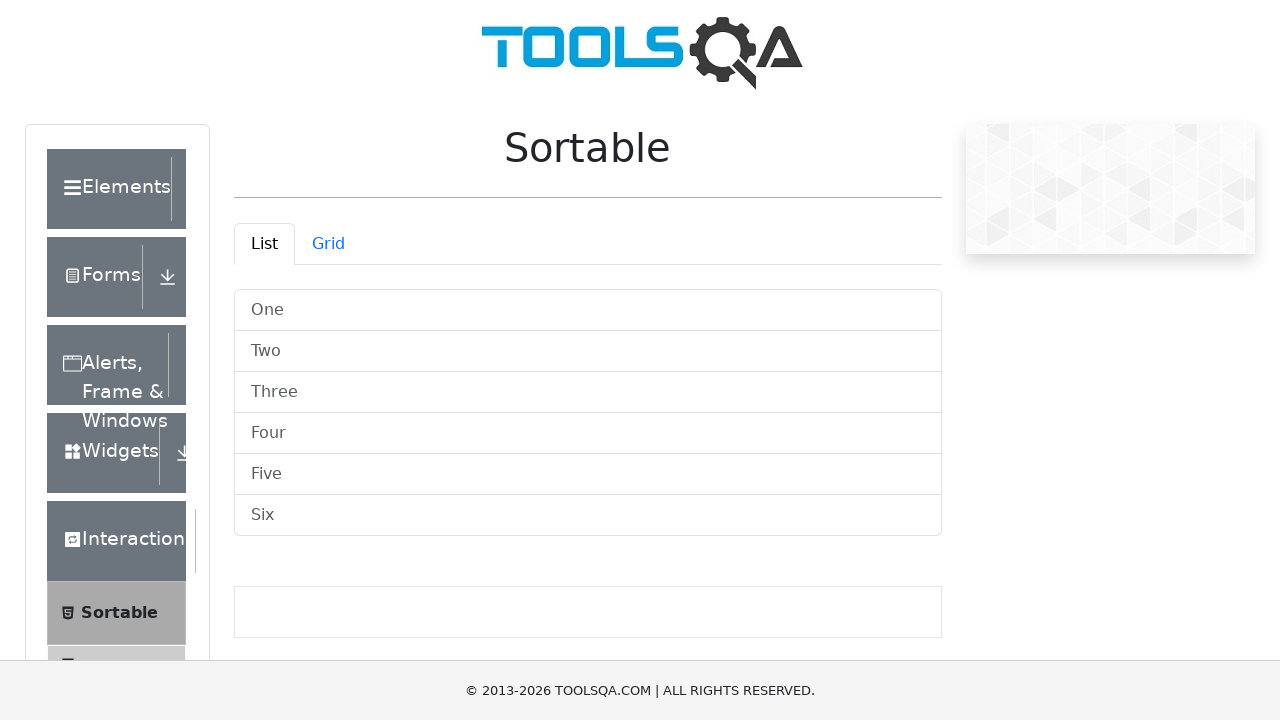

Located sortable list container and list items
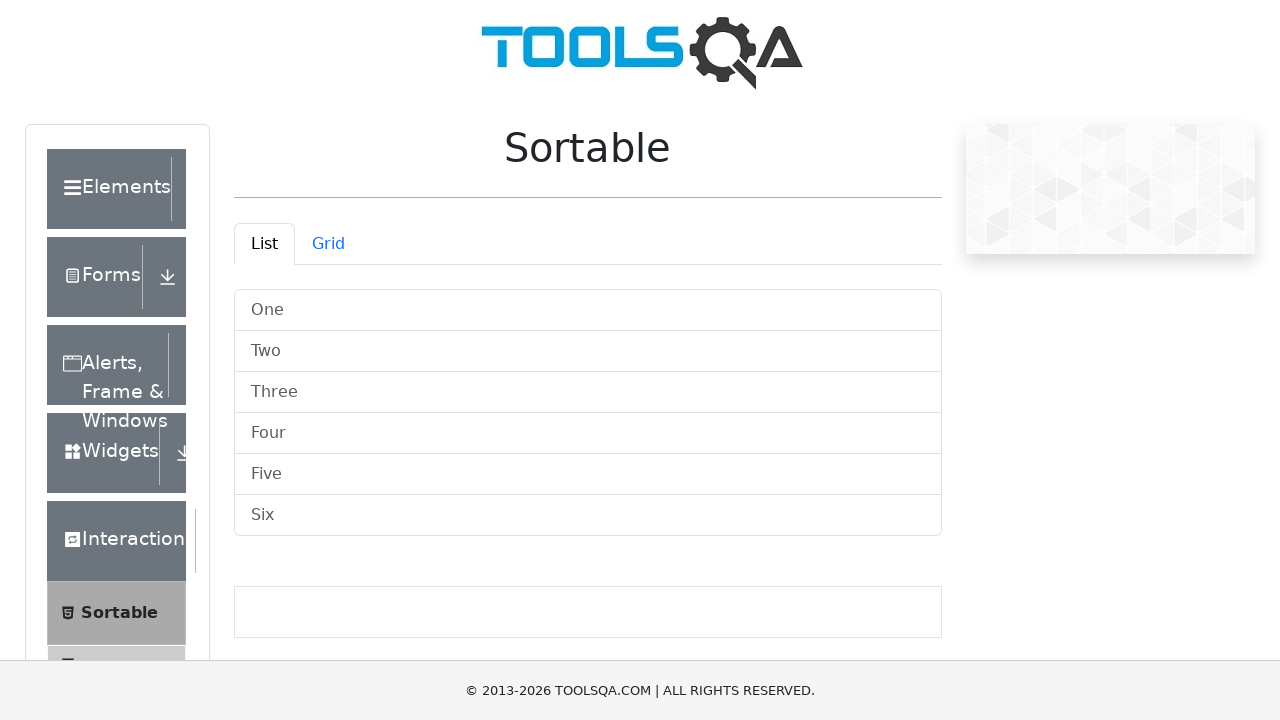

Verified first item is 'One'
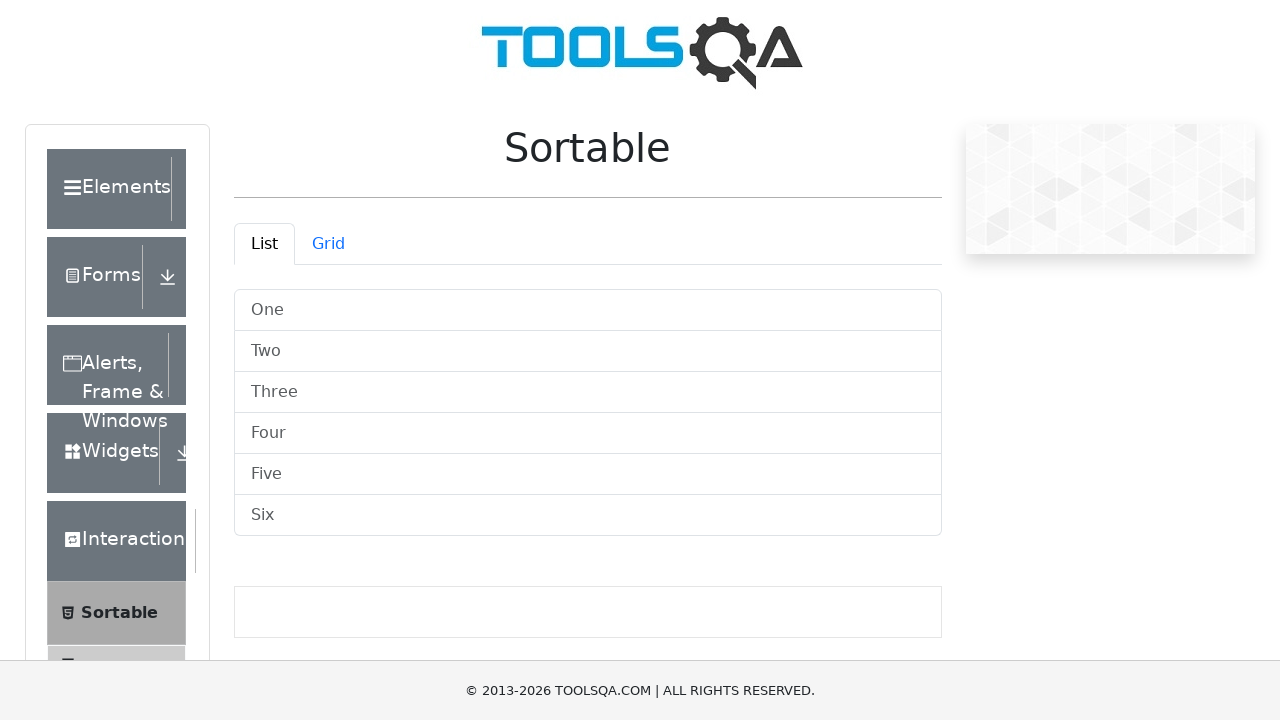

Verified second item is 'Two'
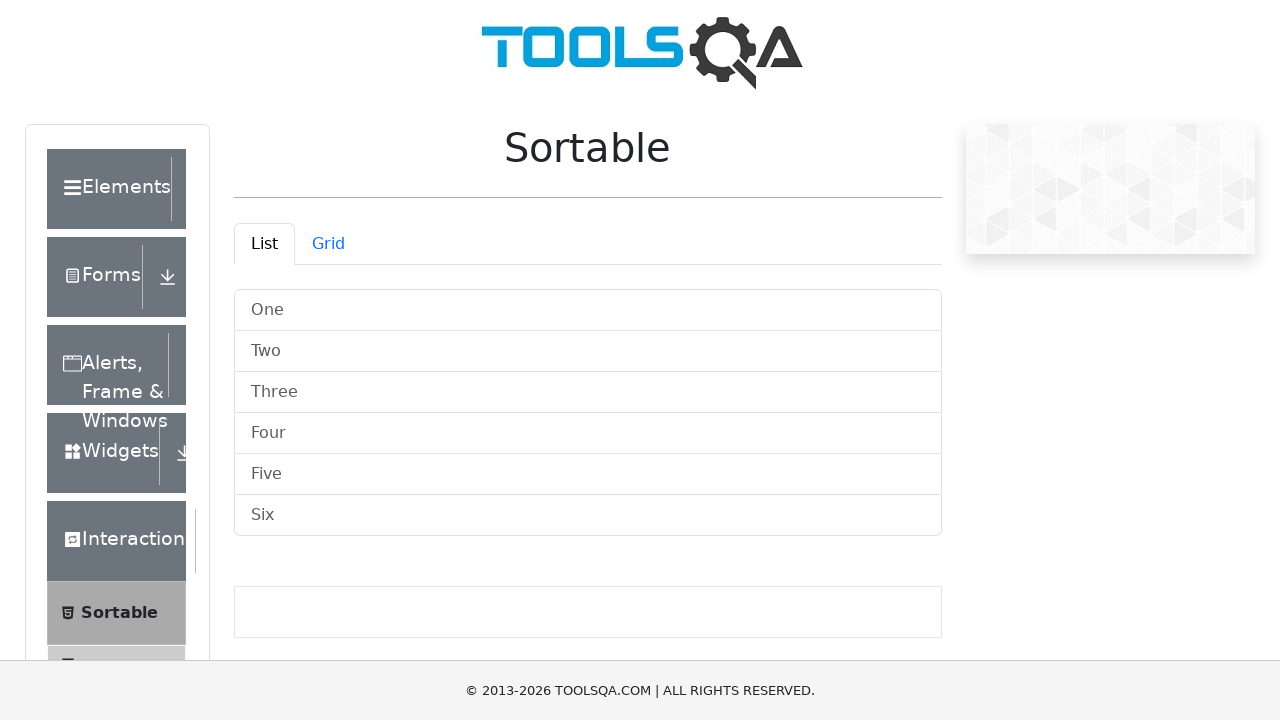

Verified last item is 'Six'
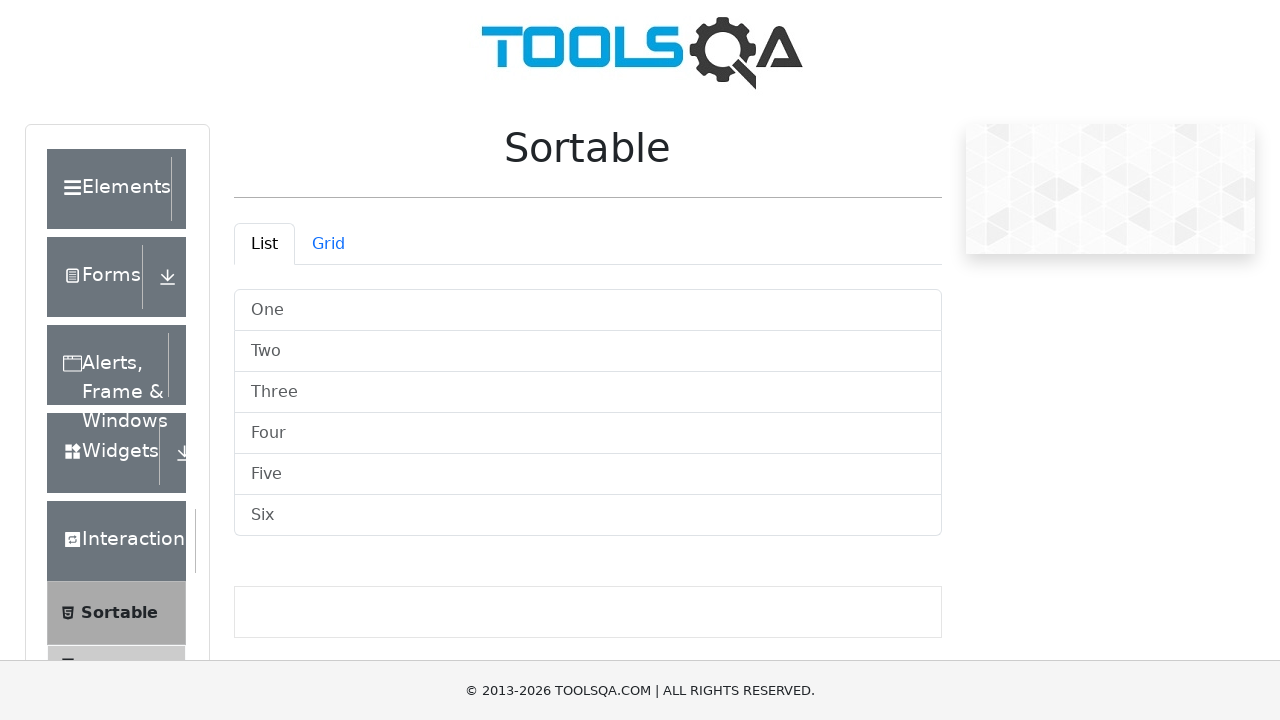

Dragged first item 'One' to last position after 'Six' (first drag operation) at (588, 516)
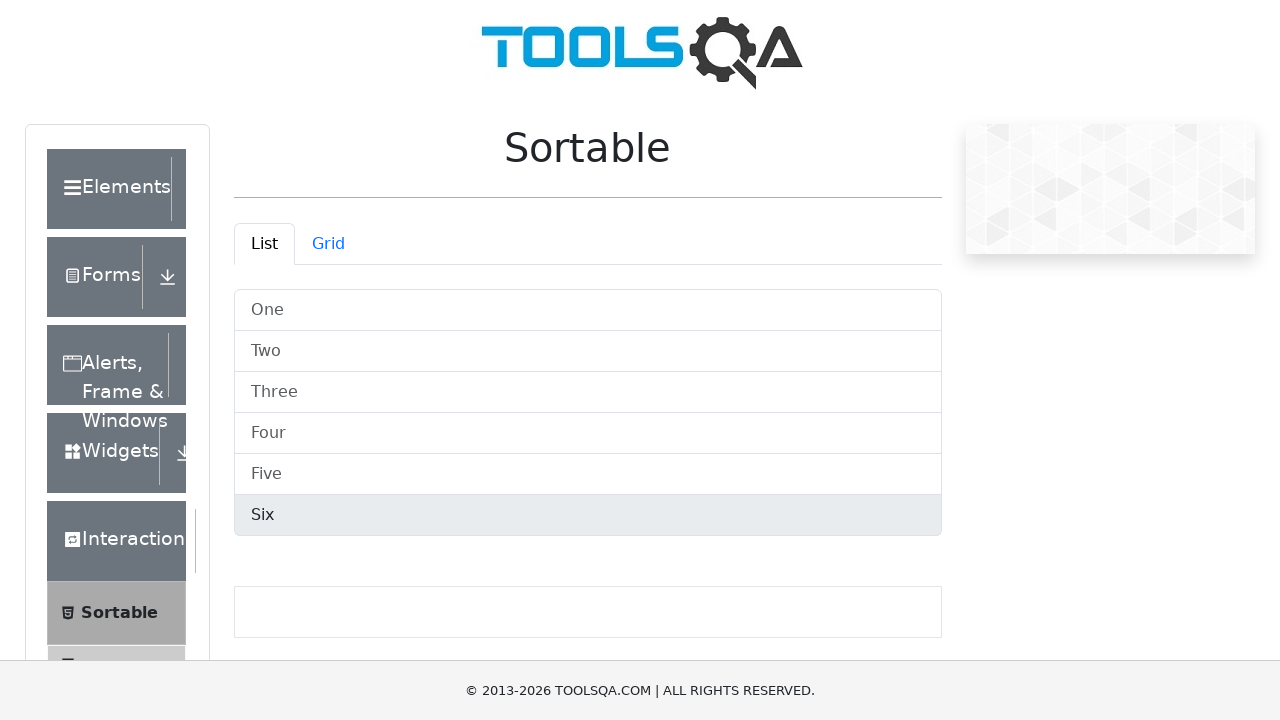

Waited 500ms for DOM to update after first drag
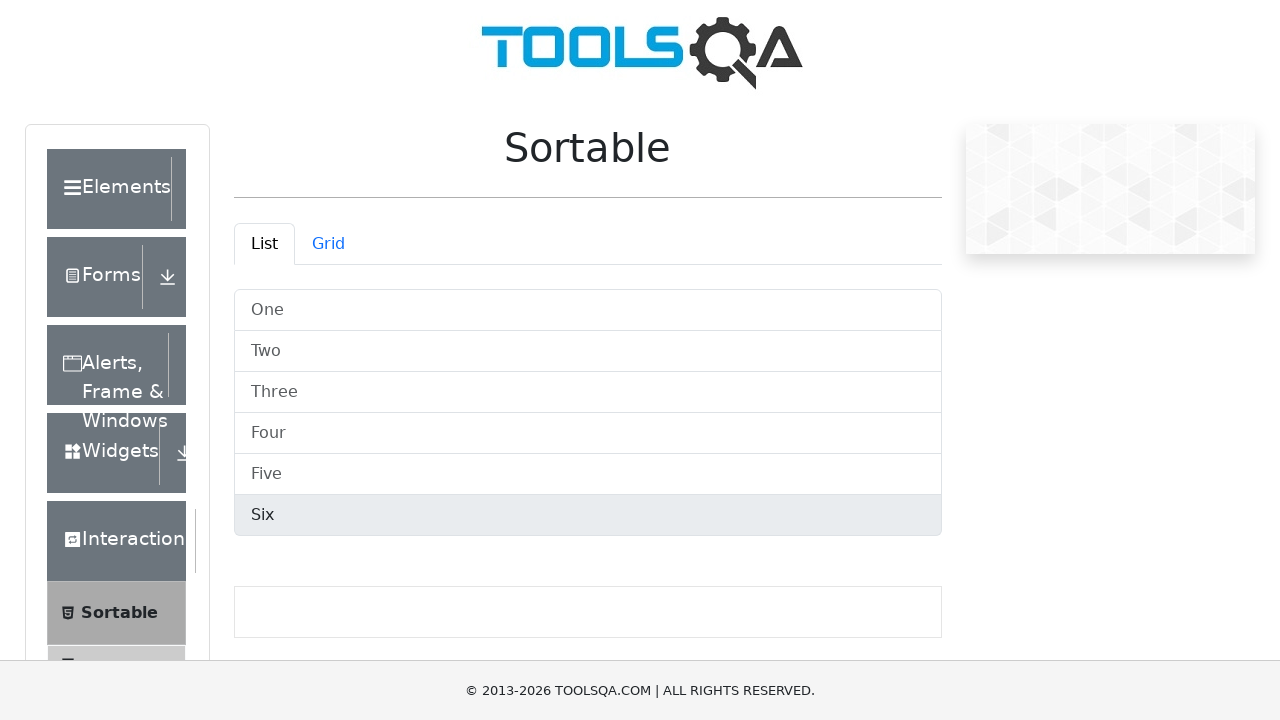

Re-queried list items after first drag operation
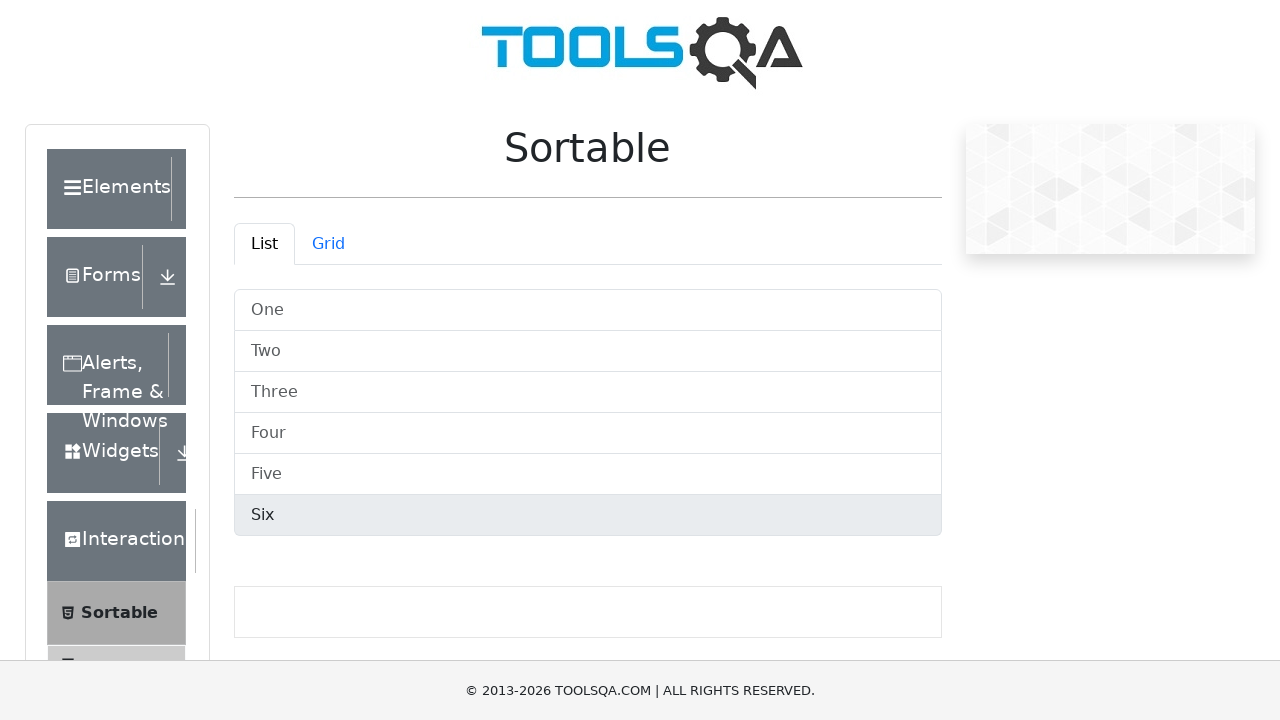

Dragged new first item to last position (second drag operation) at (588, 516)
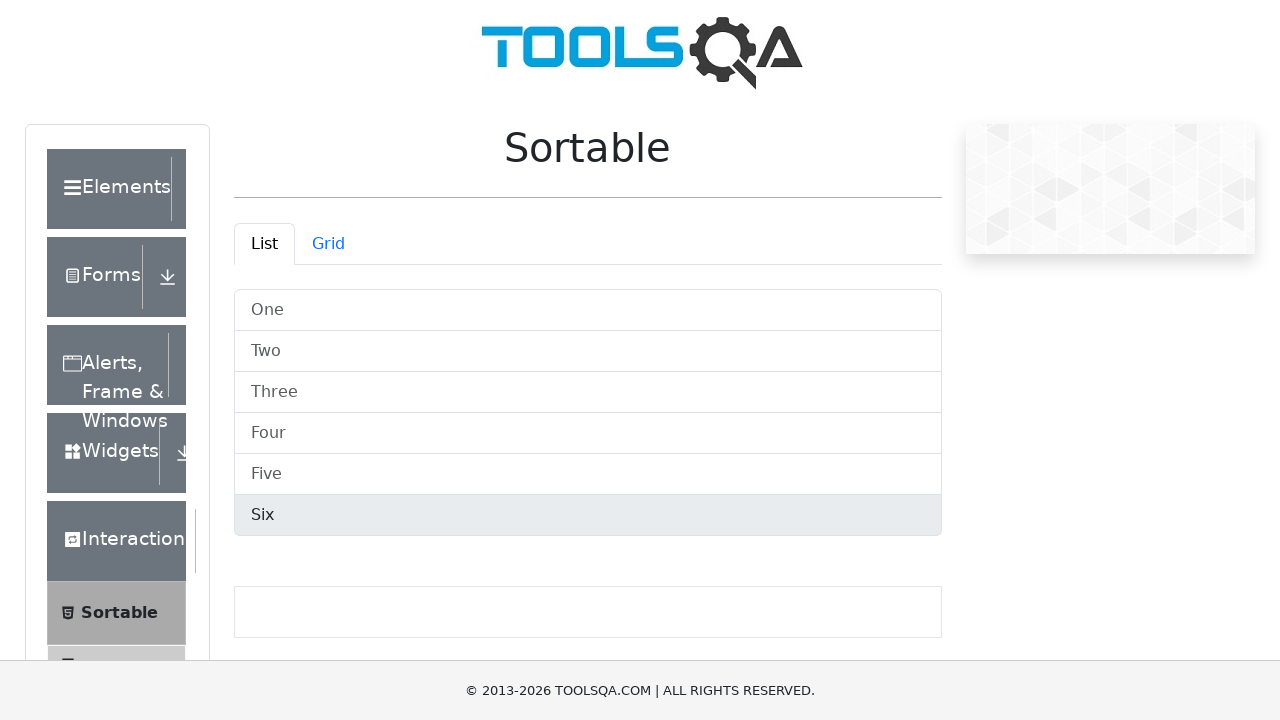

Waited 500ms for DOM to update after second drag operation
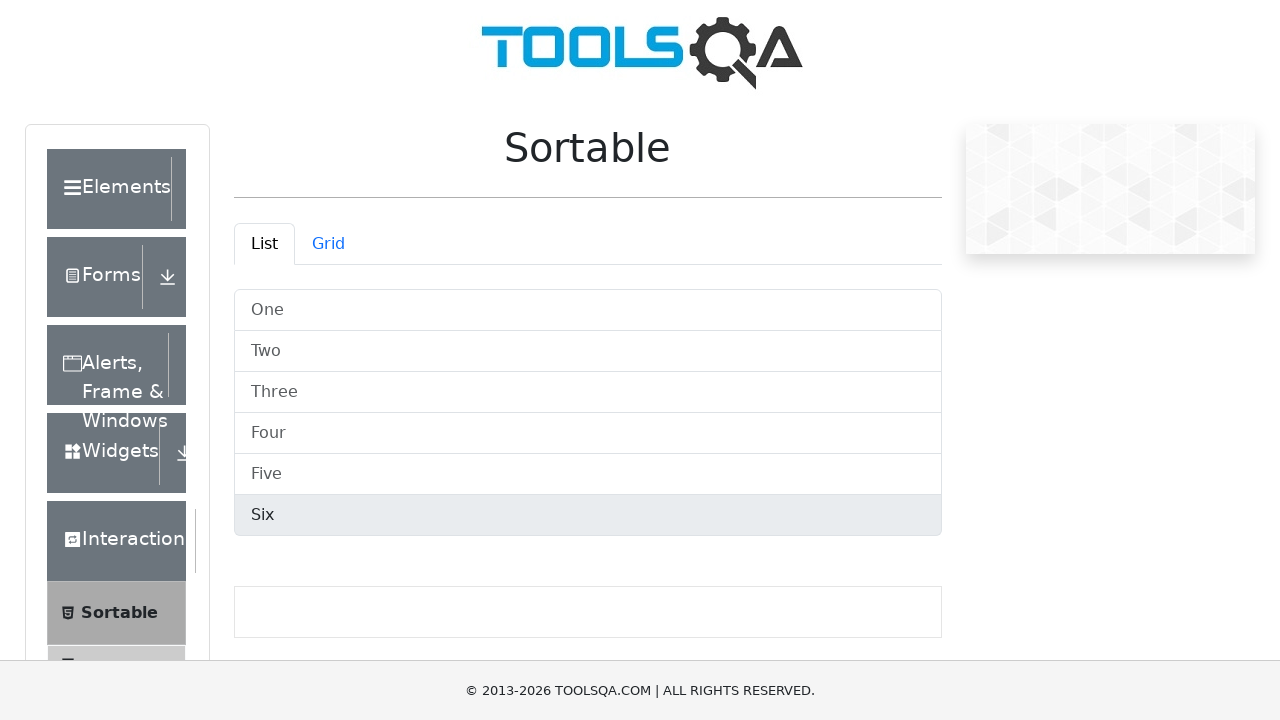

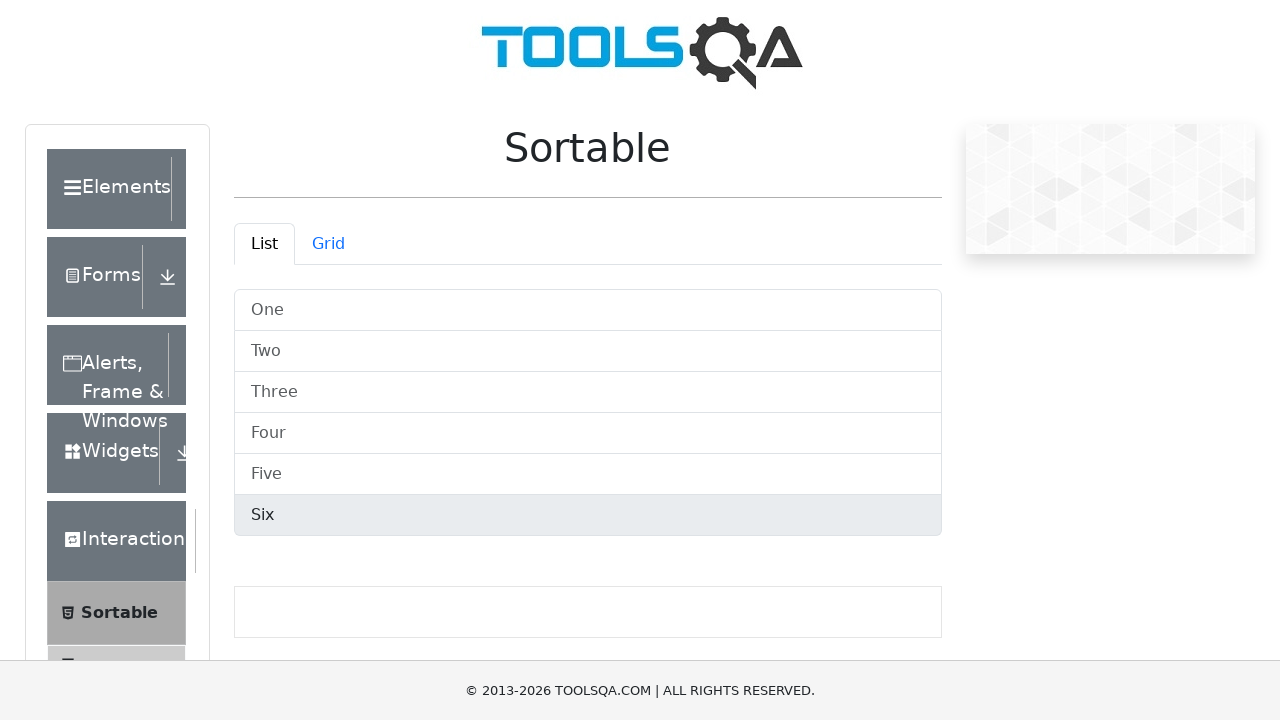